Tests that the counter displays the correct number of todo items as items are added.

Starting URL: https://demo.playwright.dev/todomvc

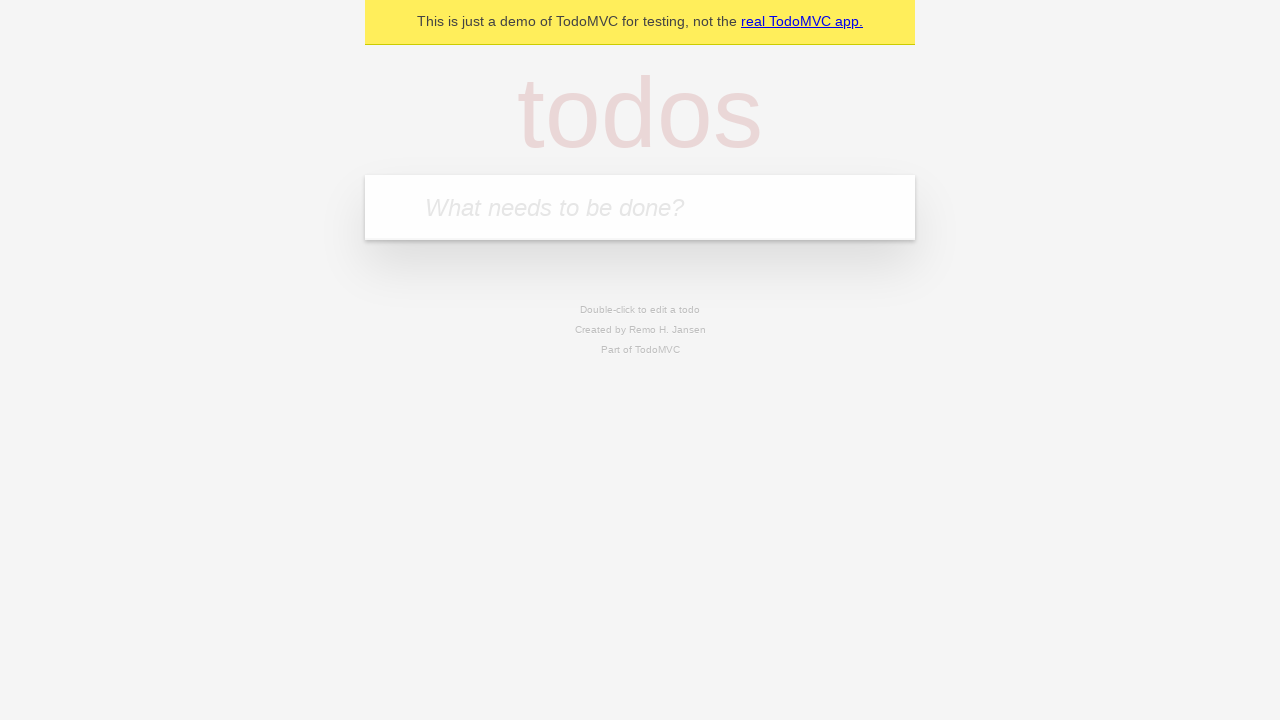

Located the 'What needs to be done?' input field
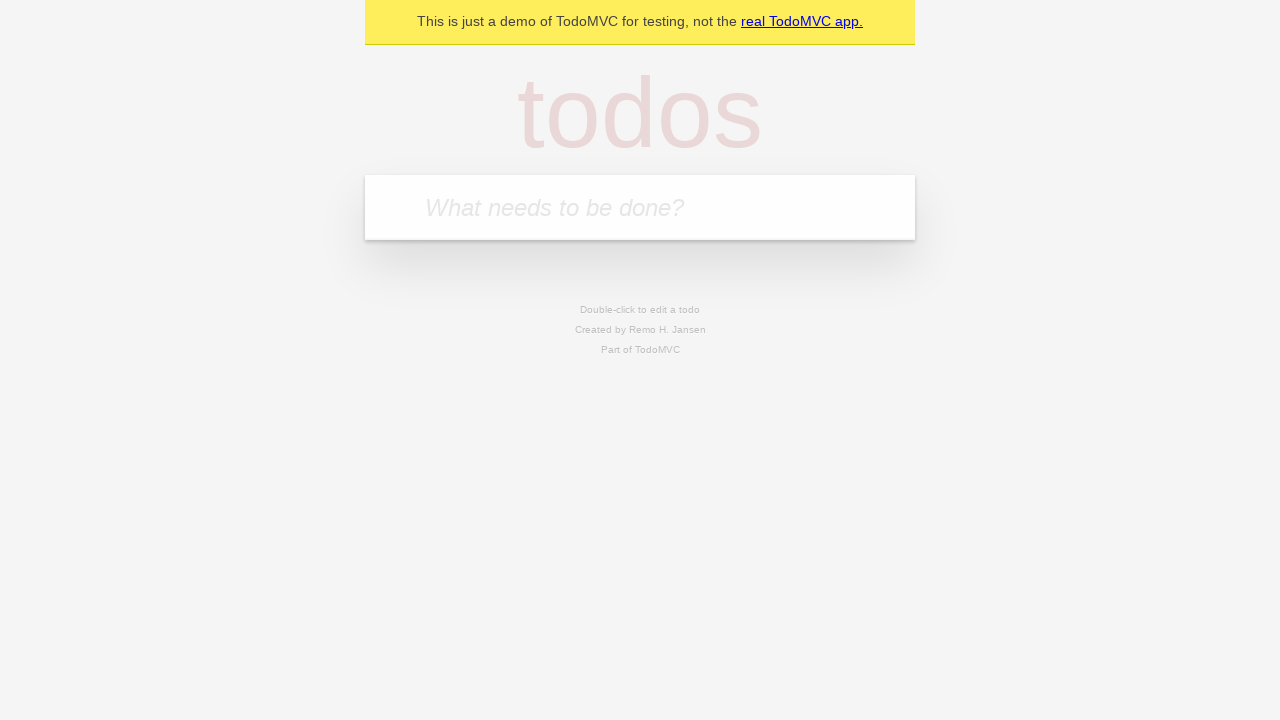

Filled first todo item with 'buy some cheese' on internal:attr=[placeholder="What needs to be done?"i]
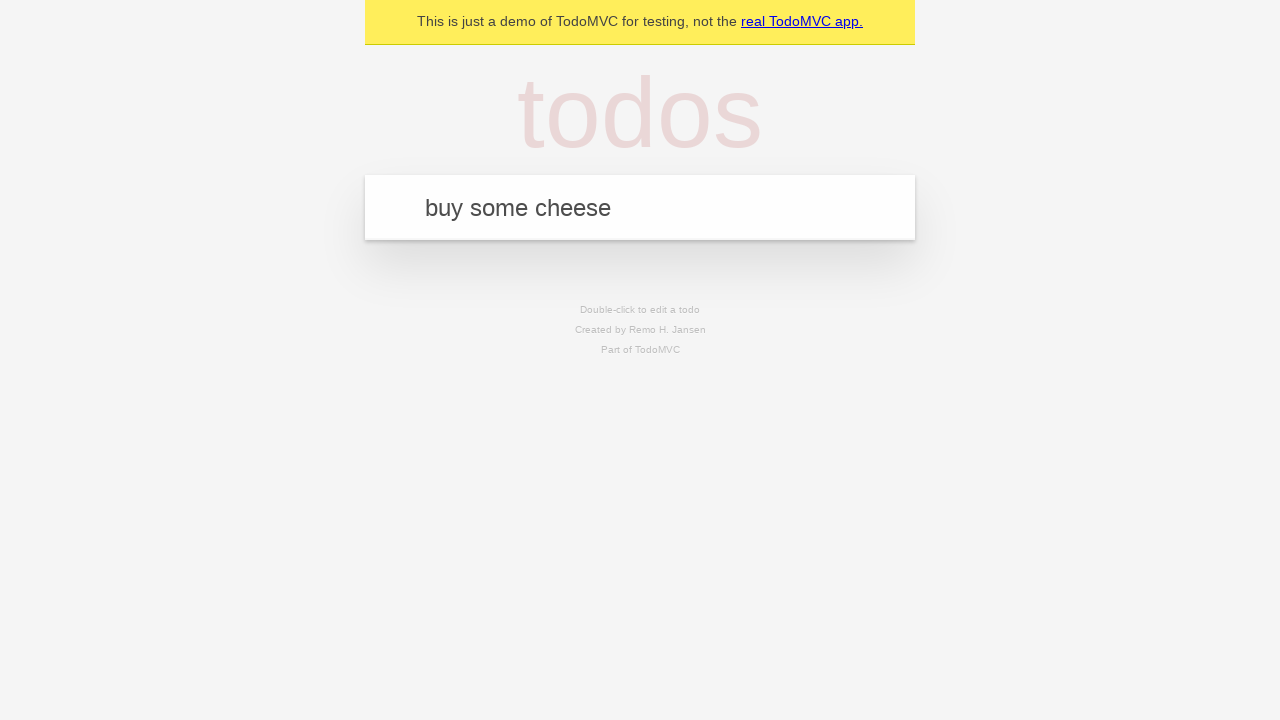

Pressed Enter to add first todo item on internal:attr=[placeholder="What needs to be done?"i]
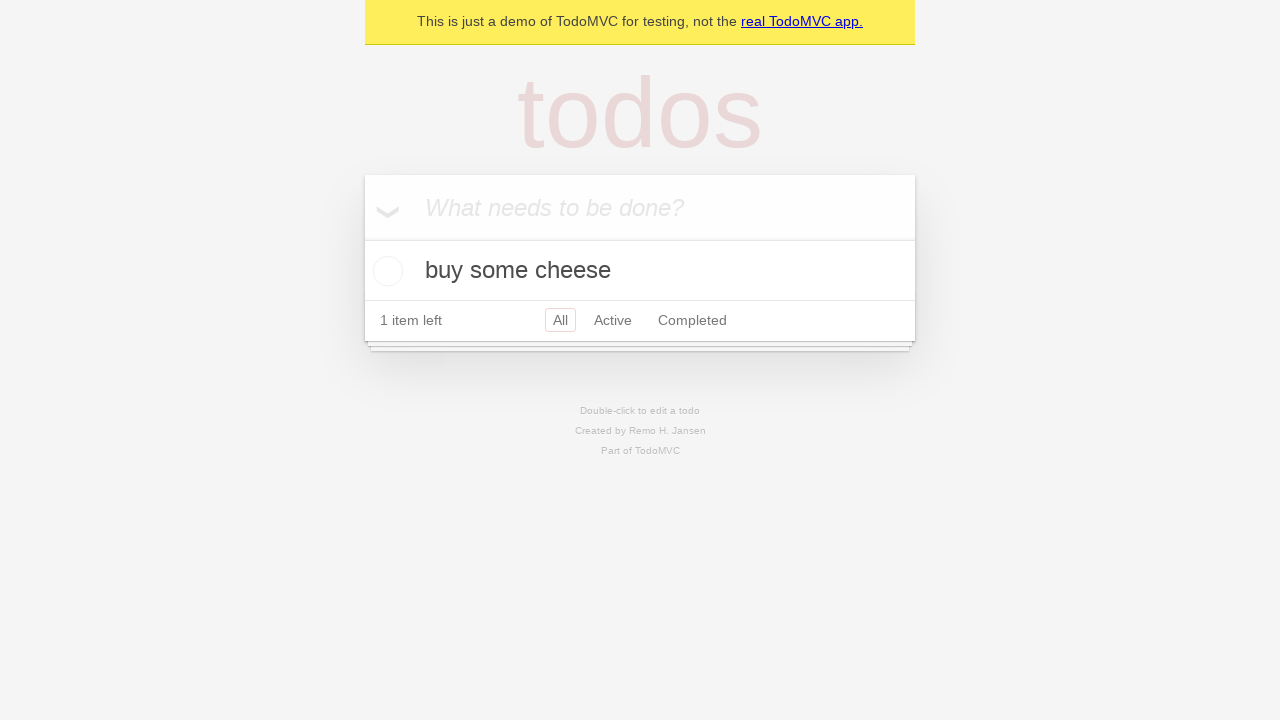

Todo counter element appeared
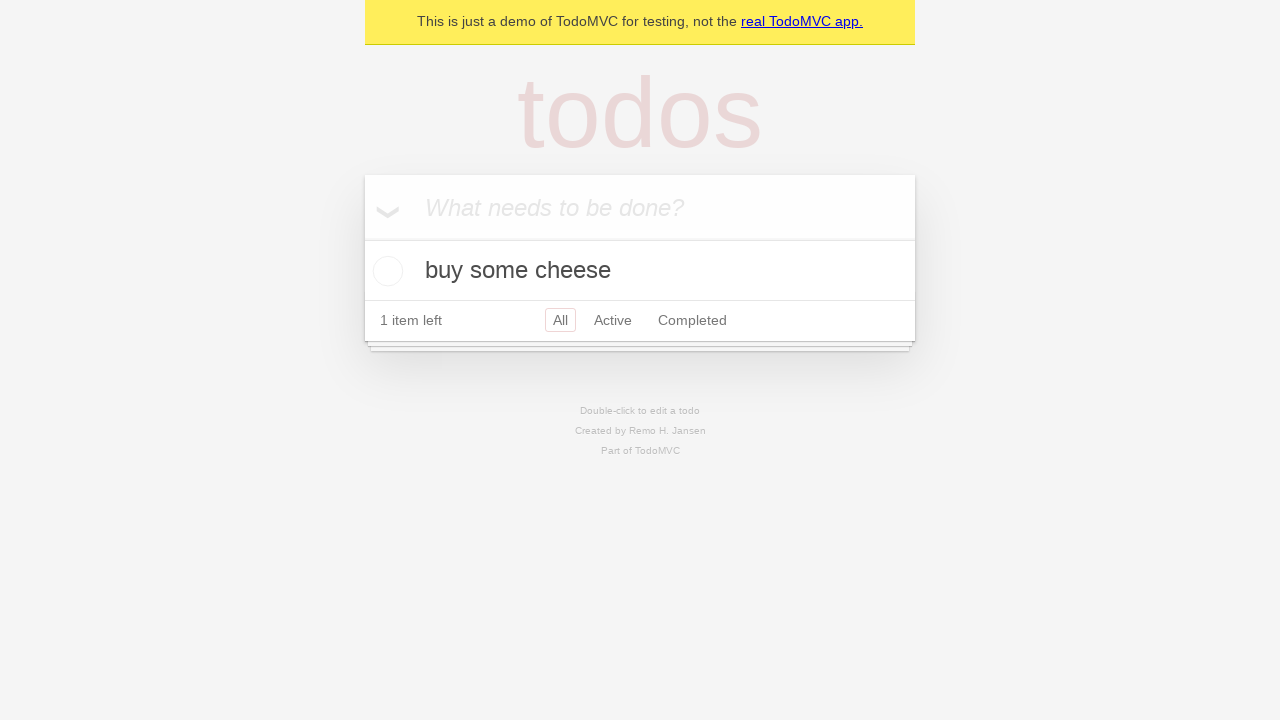

Filled second todo item with 'feed the cat' on internal:attr=[placeholder="What needs to be done?"i]
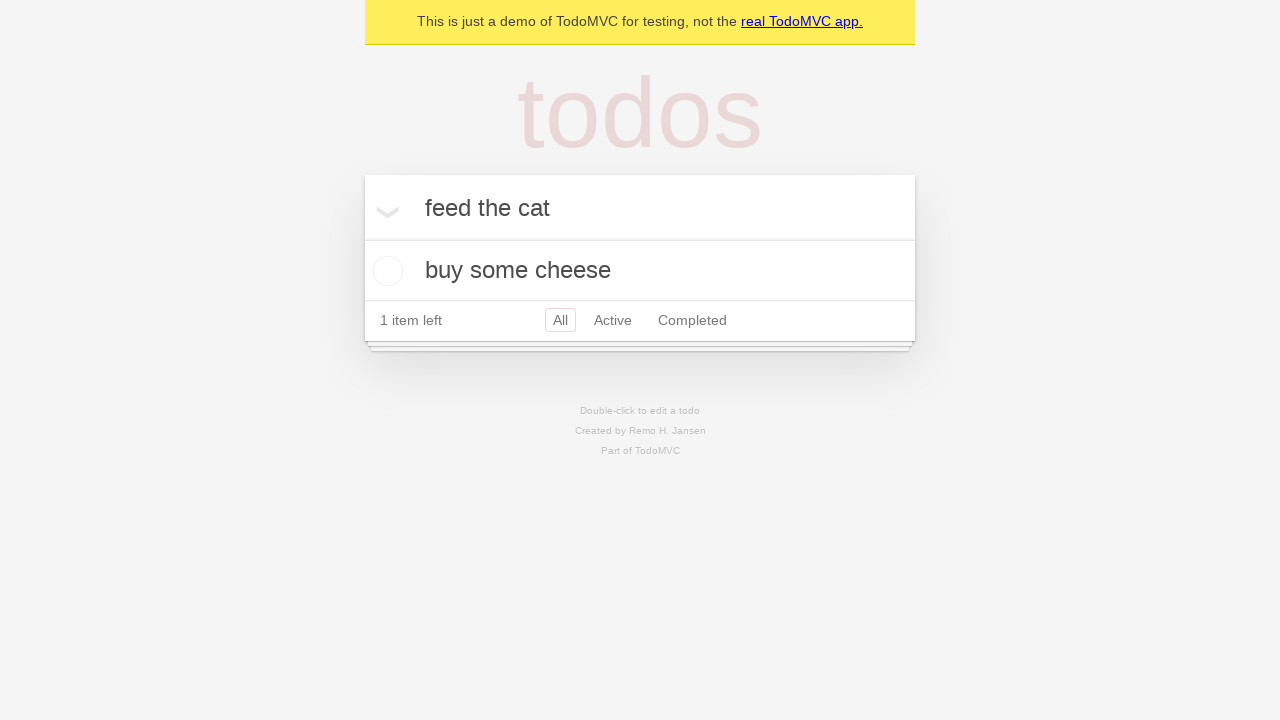

Pressed Enter to add second todo item on internal:attr=[placeholder="What needs to be done?"i]
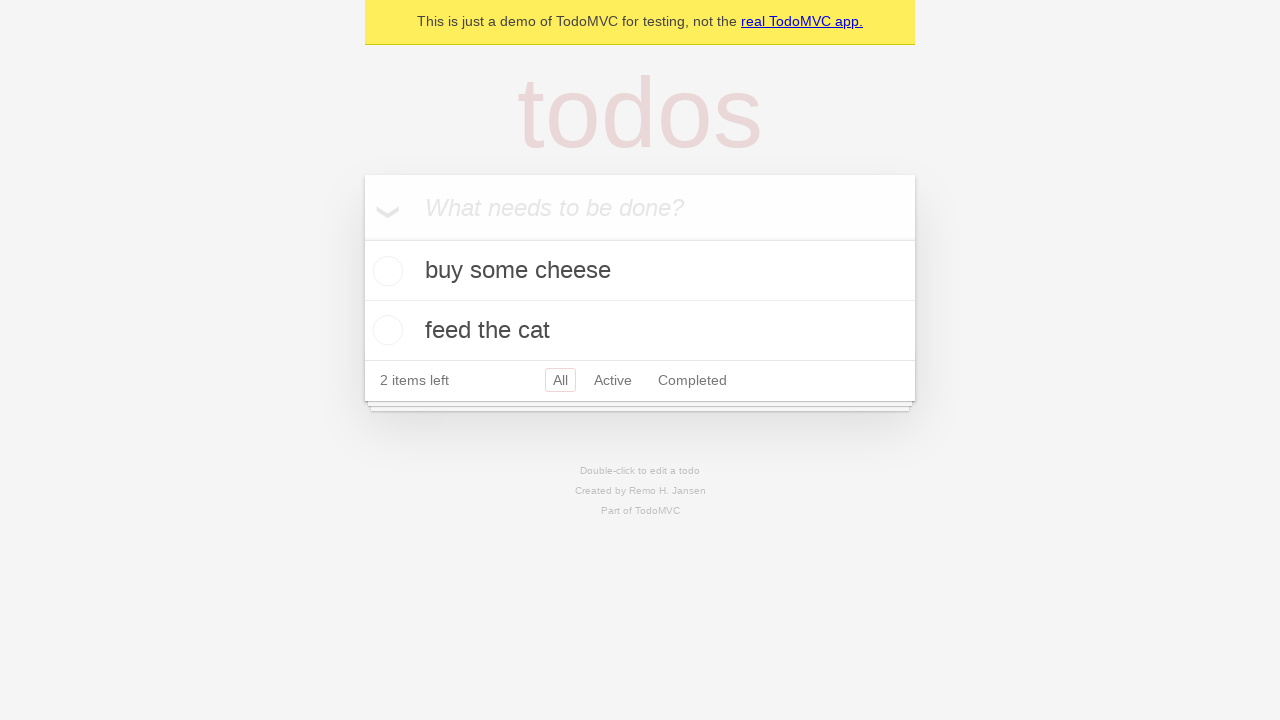

Counter updated to display '2 items left'
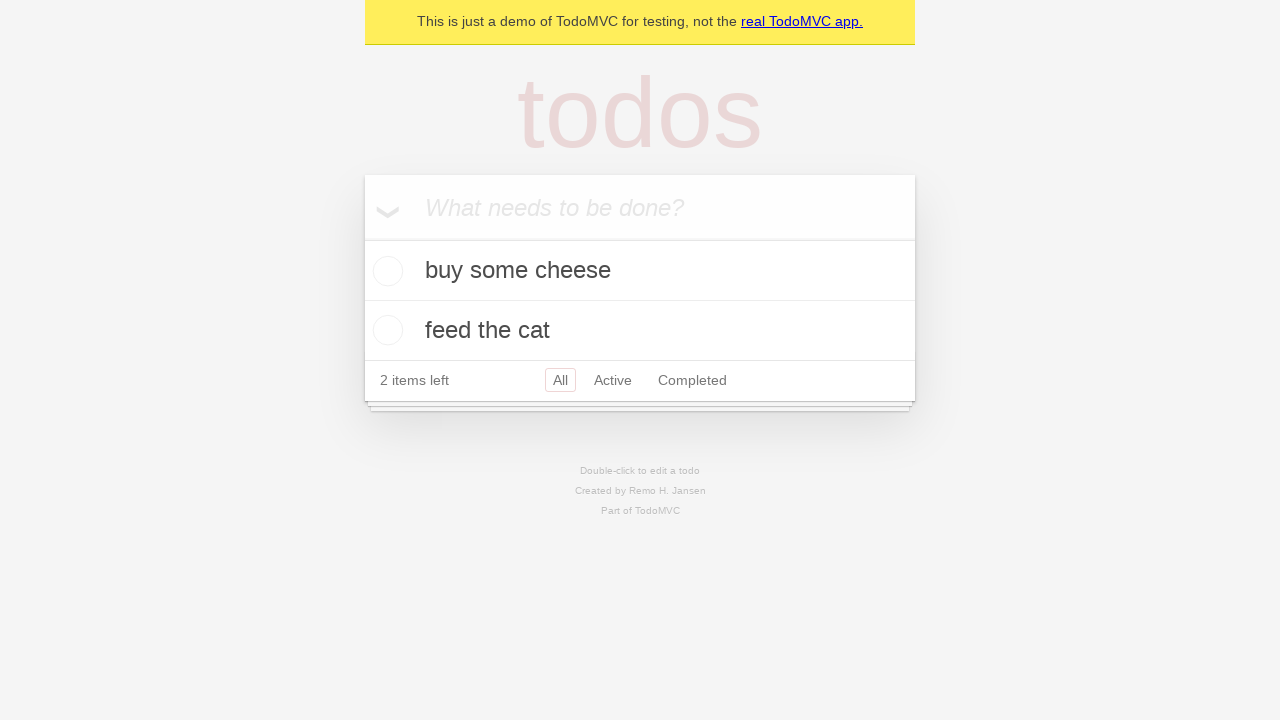

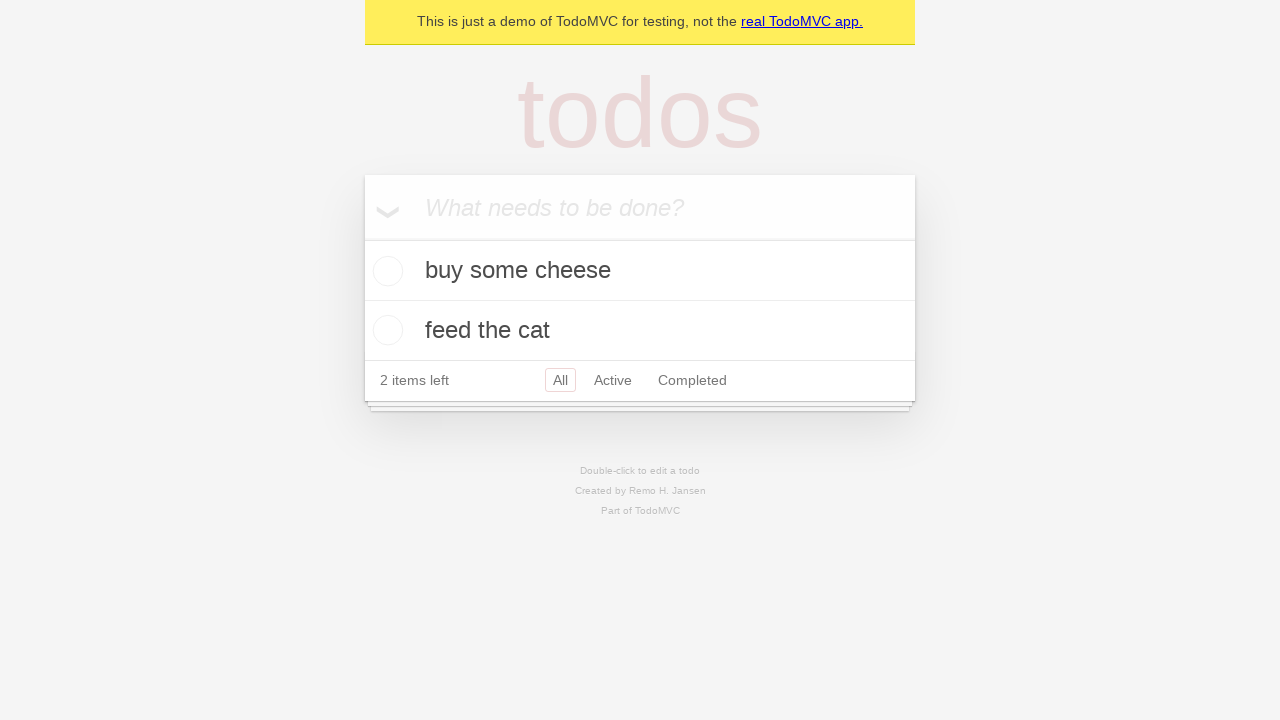